Tests file download functionality by clicking on a file link to download it and verifying the download completes

Starting URL: https://the-internet.herokuapp.com/download

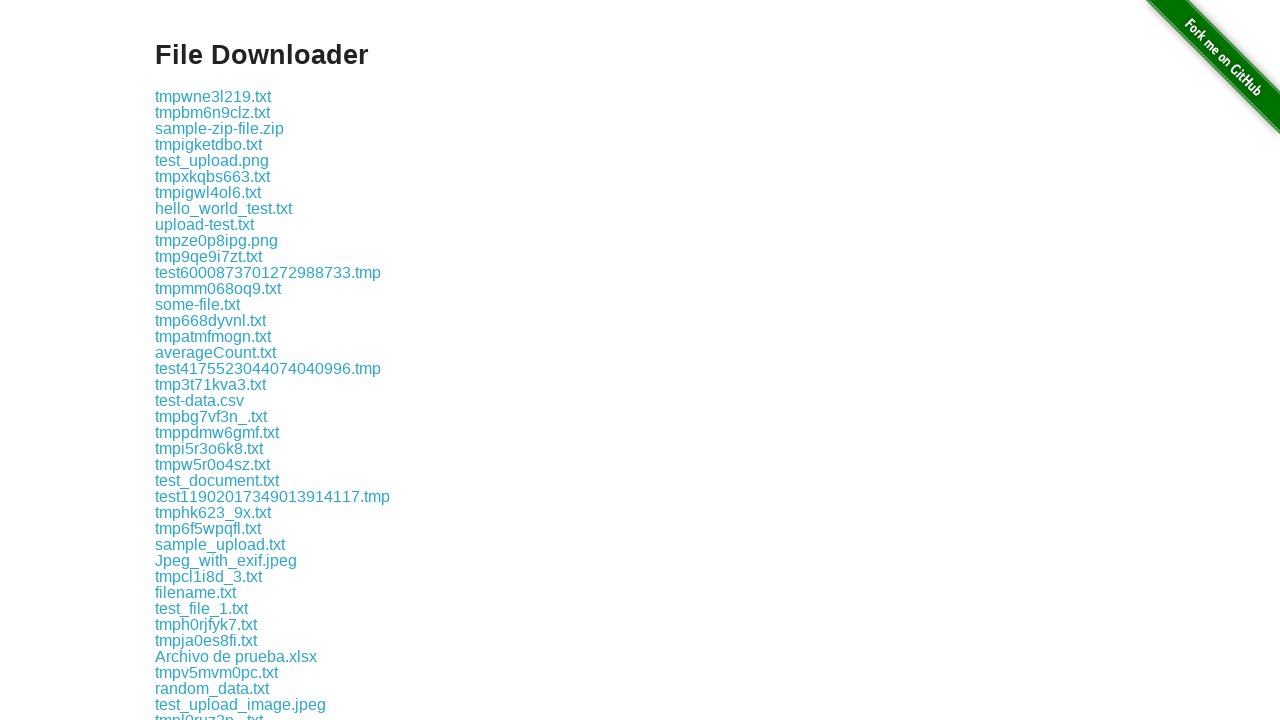

Clicked on test.txt file link to initiate download at (178, 360) on xpath=//*[text()='test.txt']
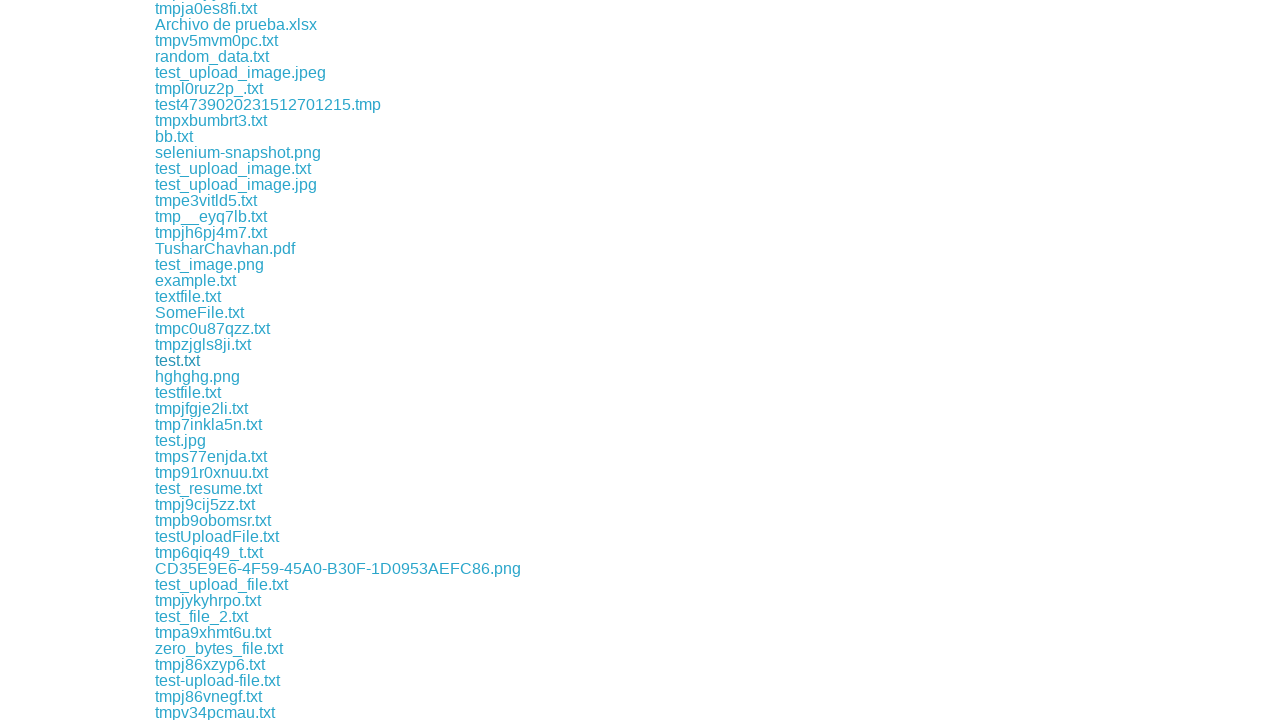

Download started and is being tracked at (178, 360) on xpath=//*[text()='test.txt']
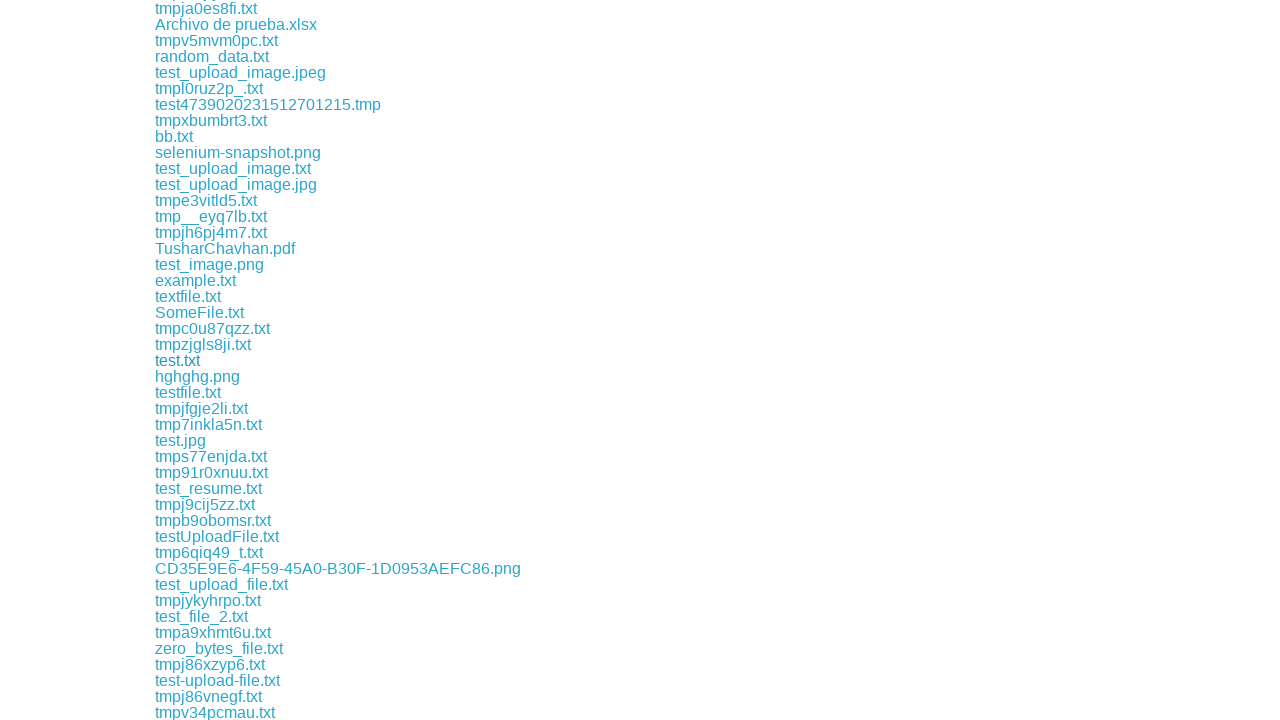

Download object captured from download event
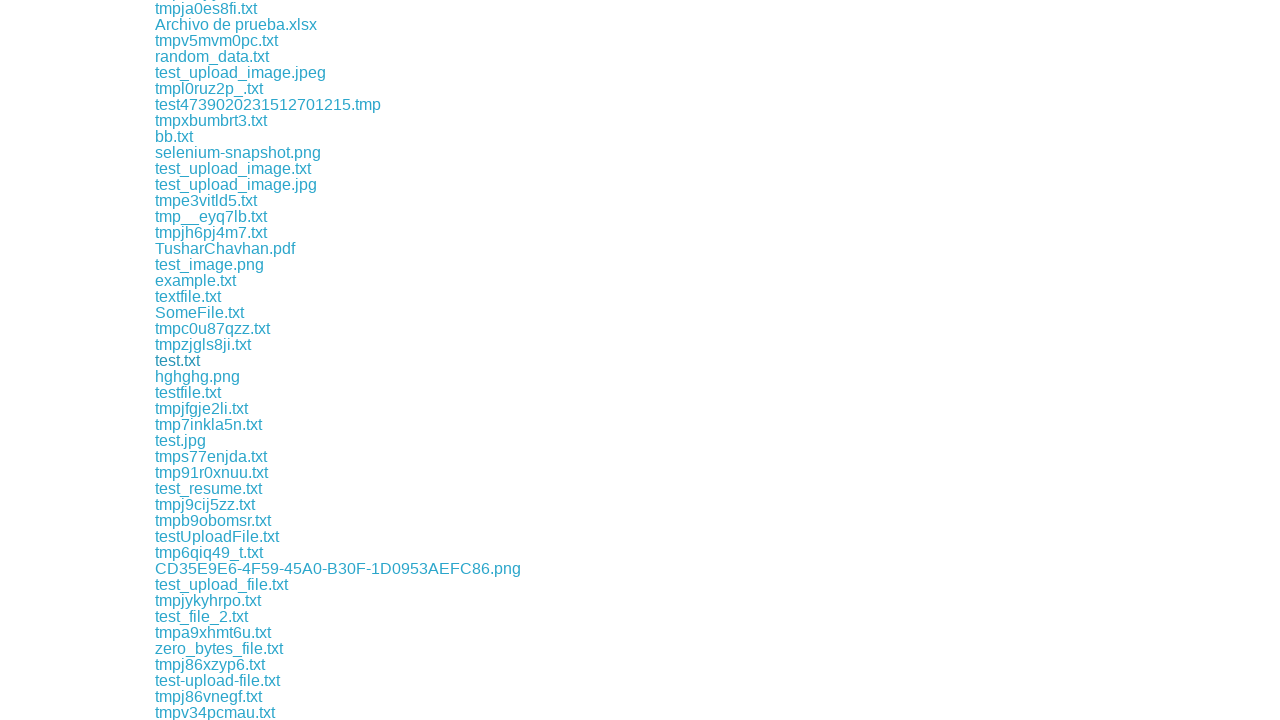

Download completed and file path retrieved
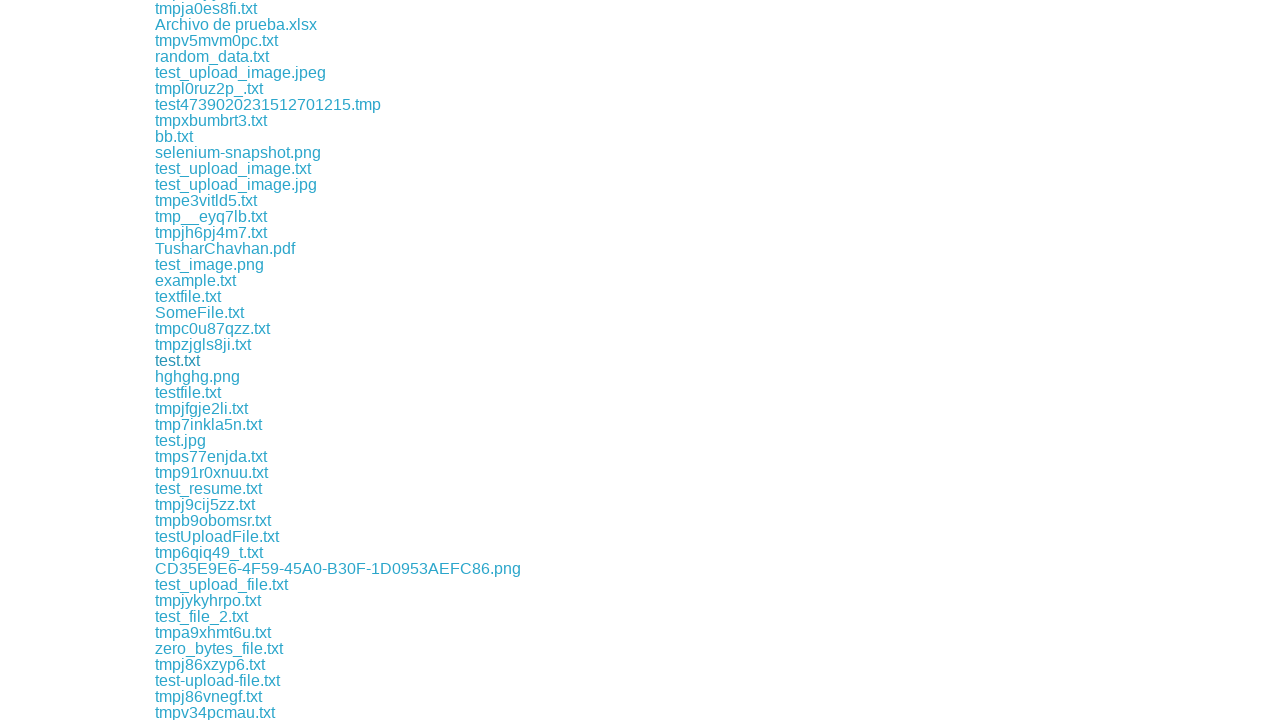

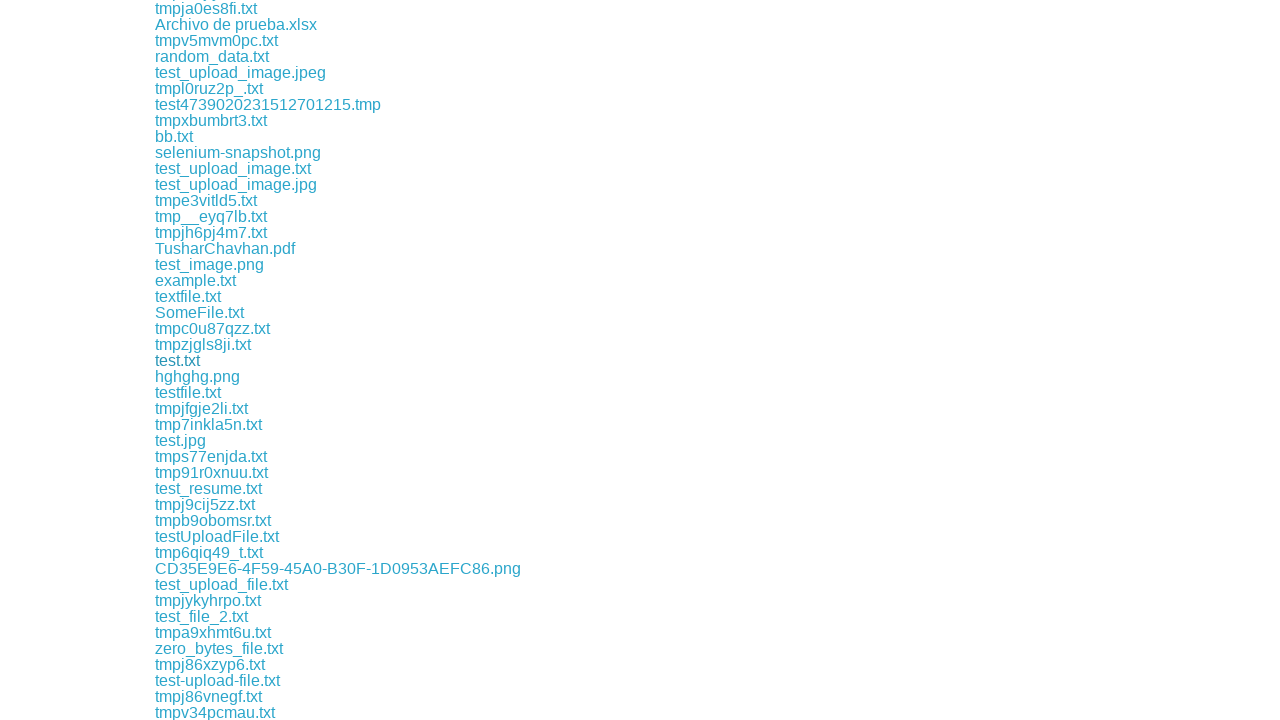